Verifies that the Laptops button text is correctly displayed on the demoblaze homepage

Starting URL: https://www.demoblaze.com/index.html

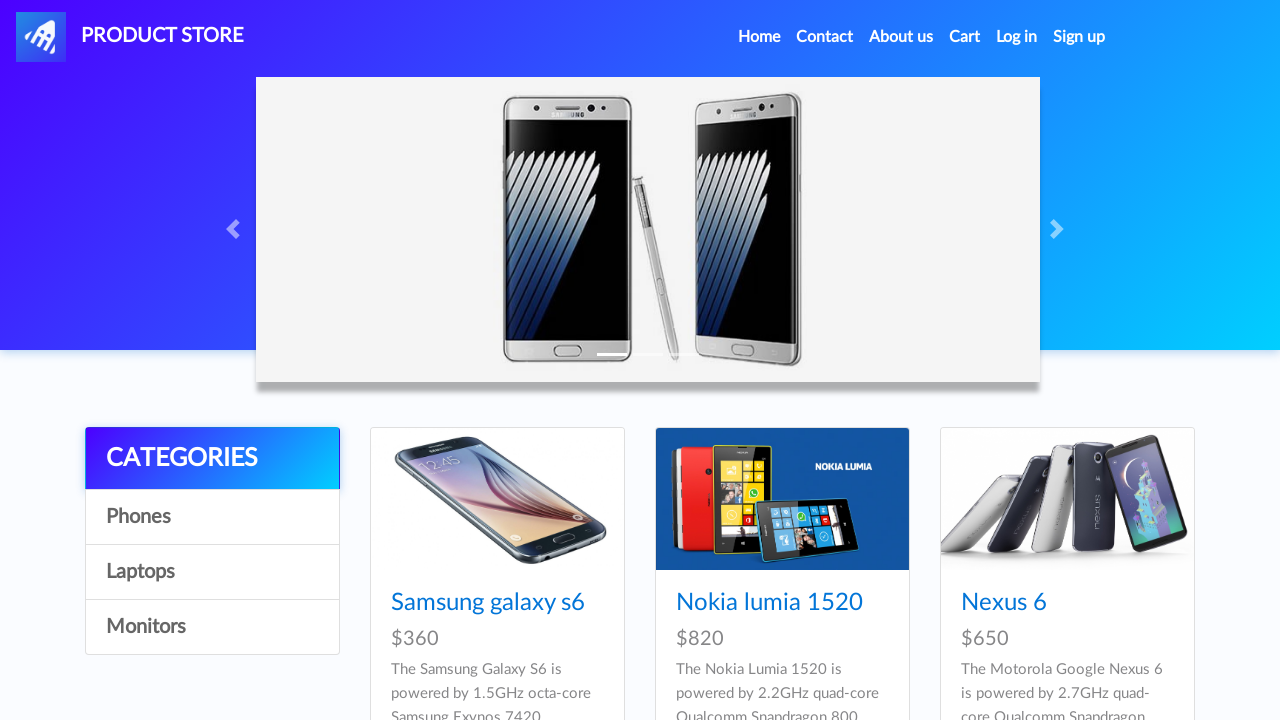

Located Laptops button element via XPath
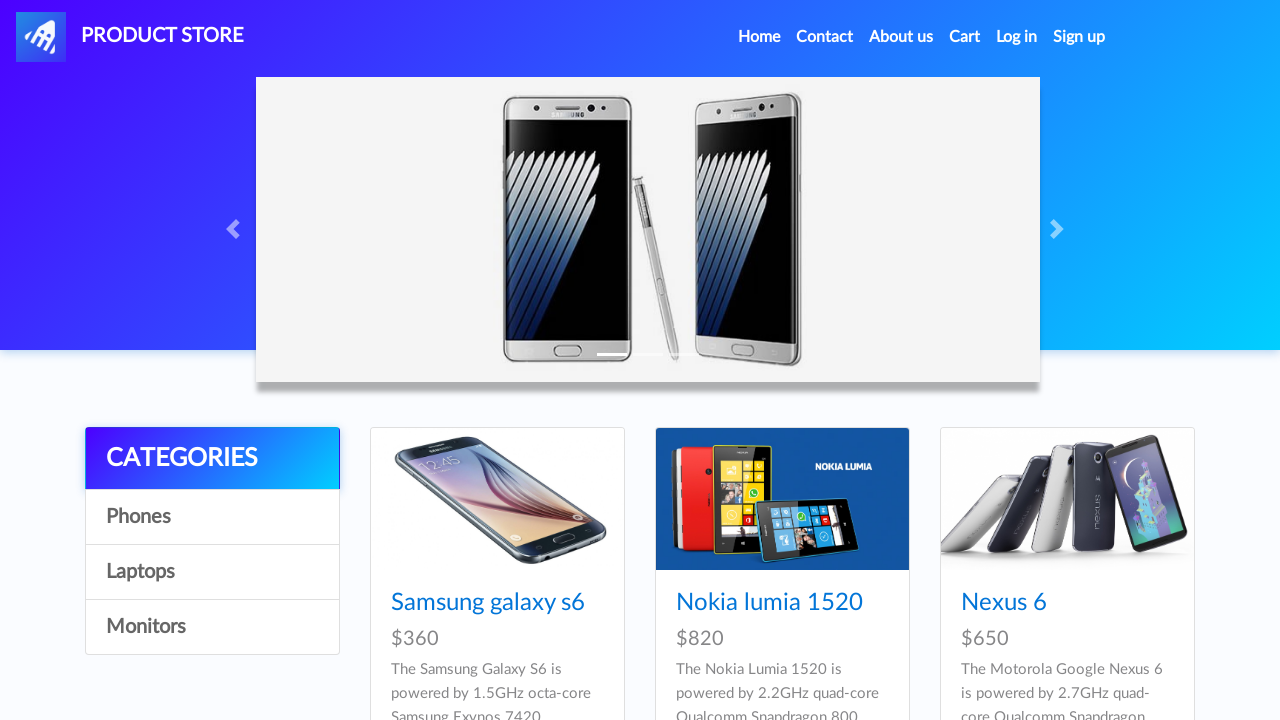

Laptops button became visible
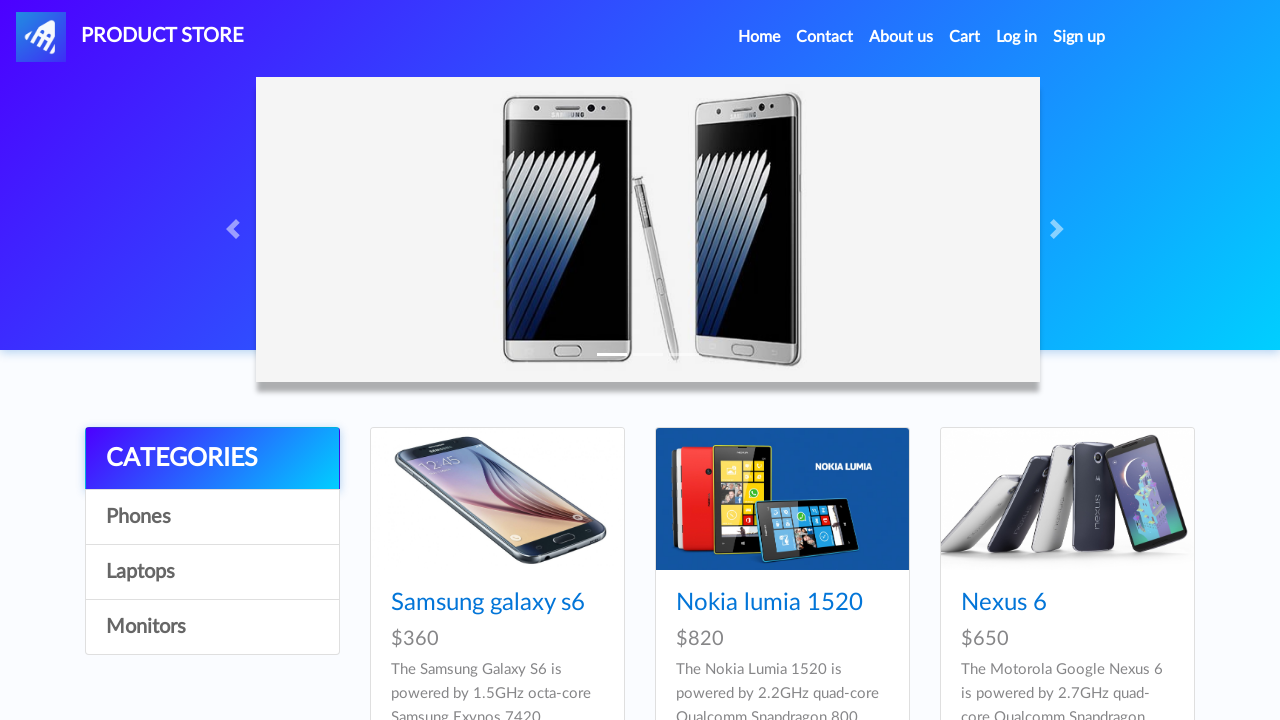

Verified Laptops button text is correctly displayed
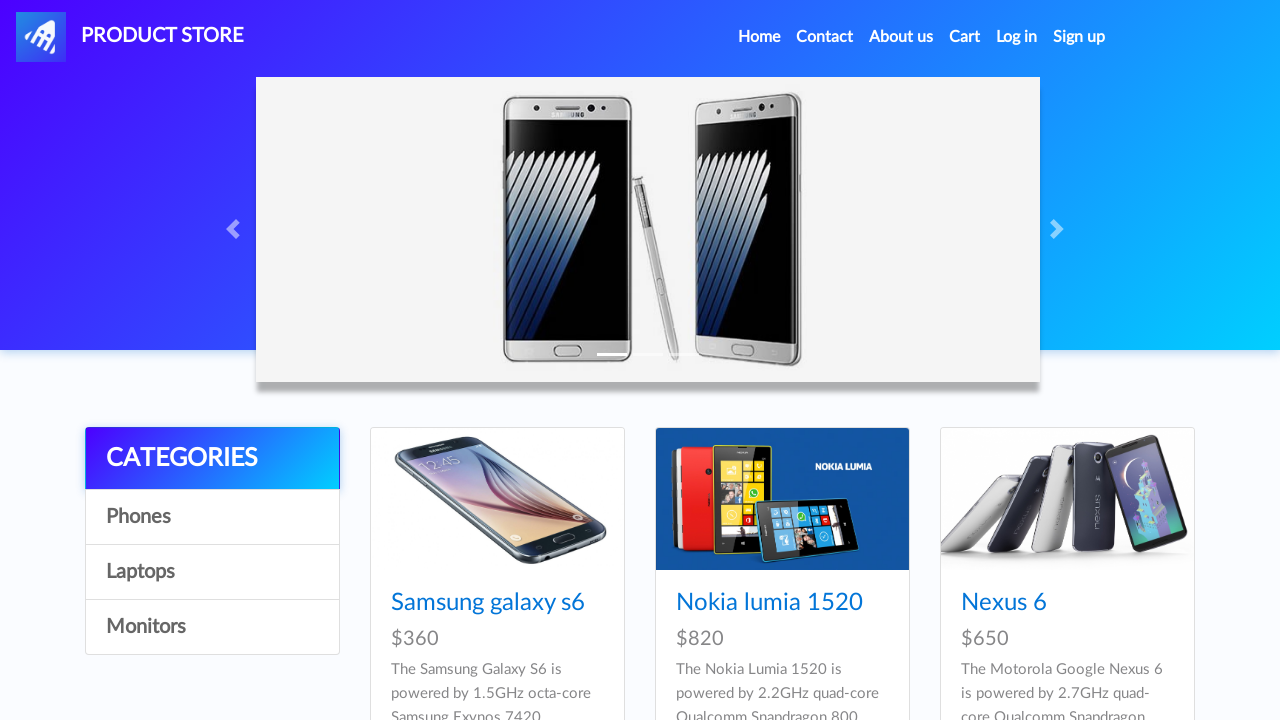

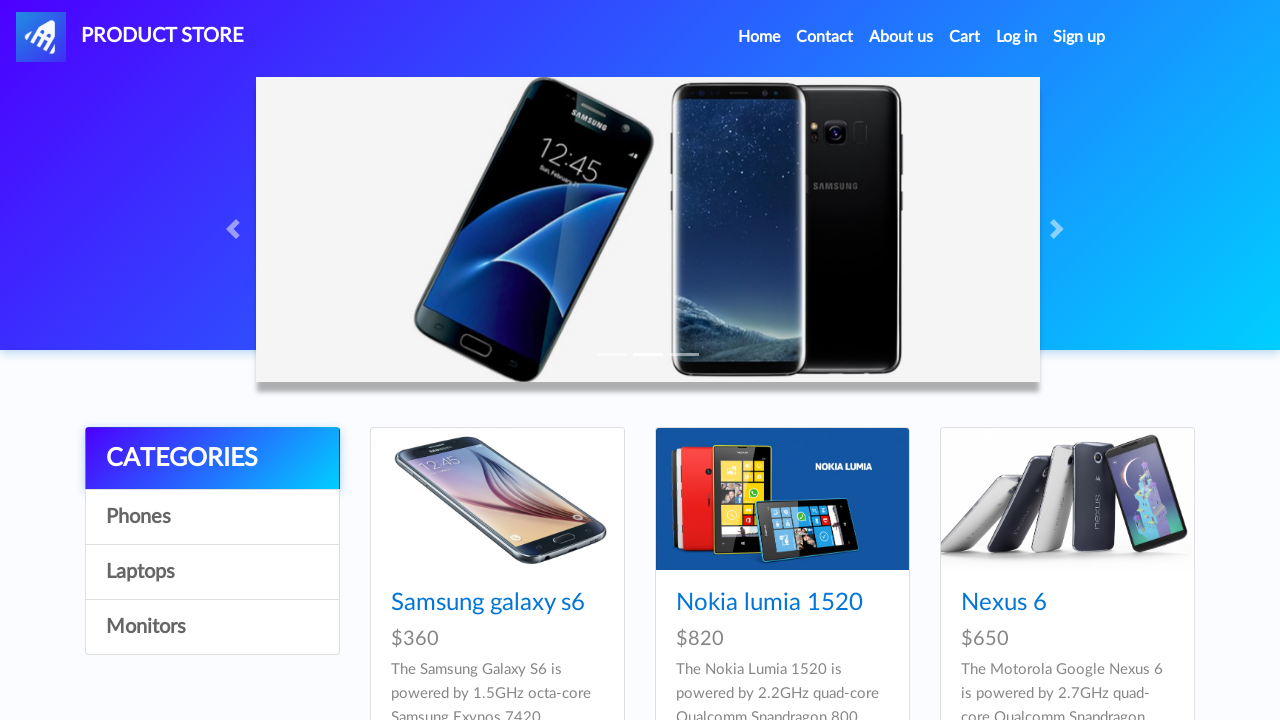